Tests input field attributes by typing text, then selecting all and deleting it using keyboard shortcuts

Starting URL: https://www.qa-practice.com/elements/input/simple

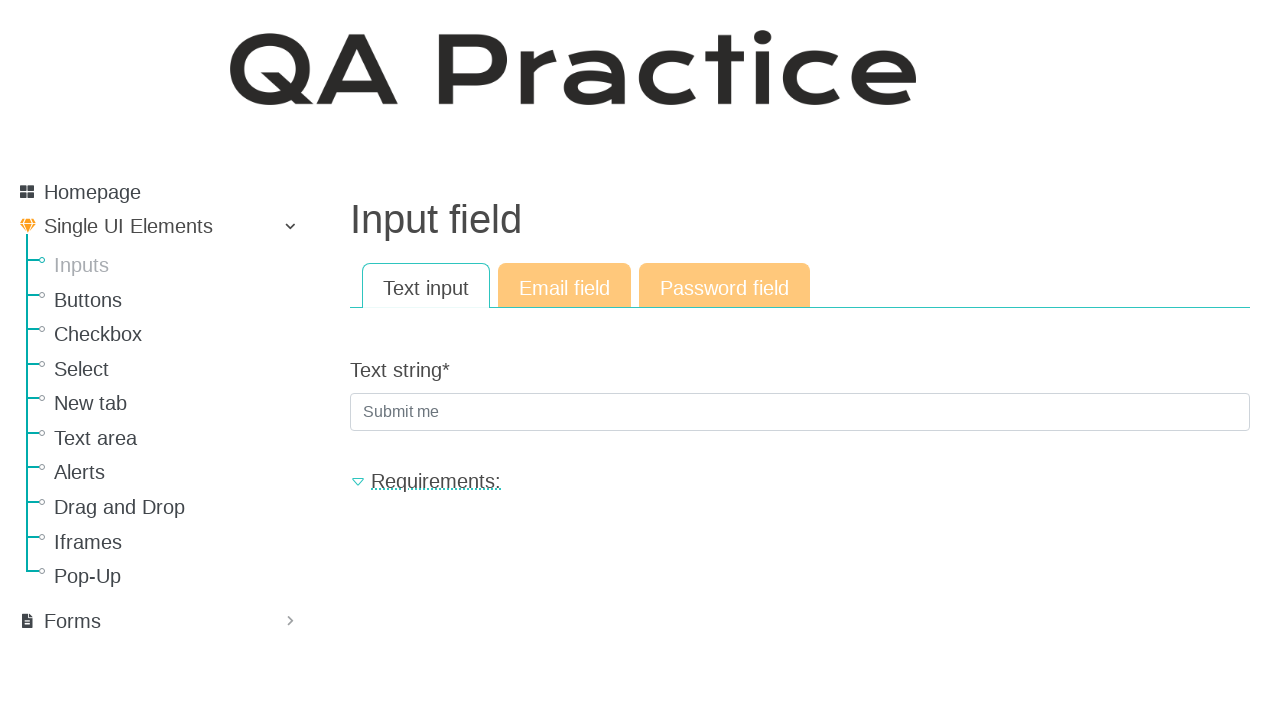

Located text input field with id 'id_text_string'
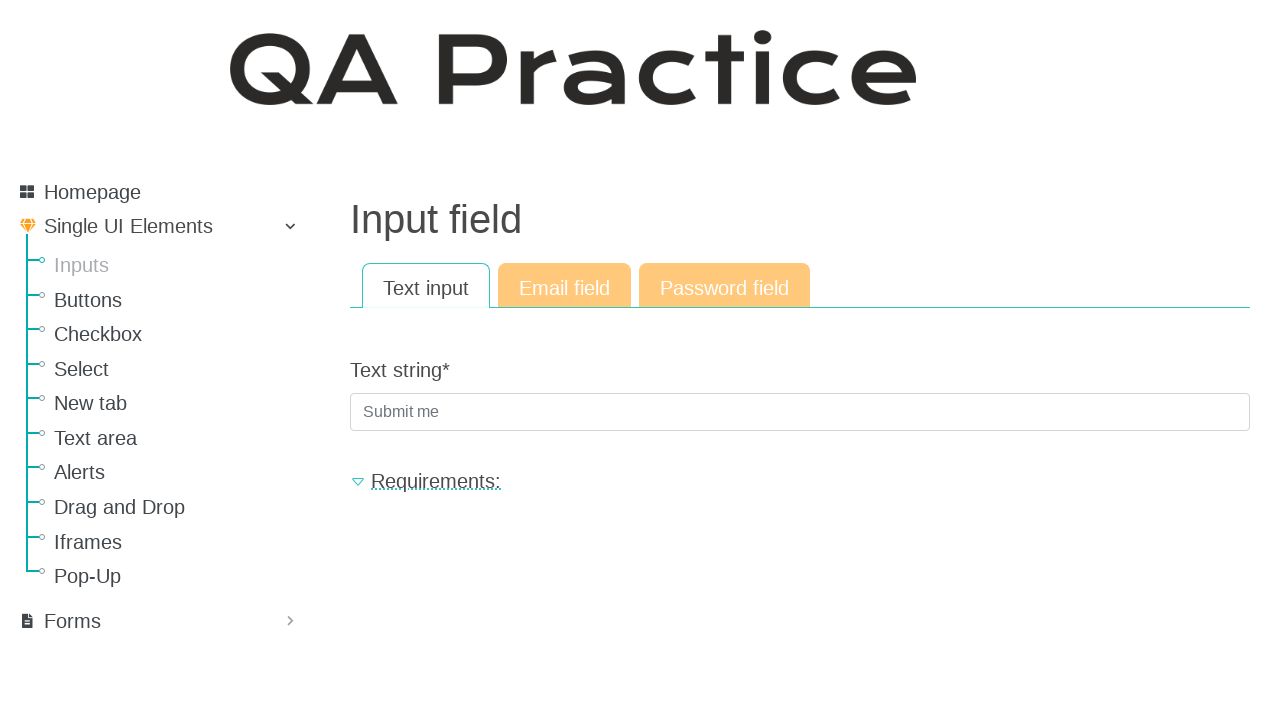

Filled text input field with 'QWWER' on #id_text_string
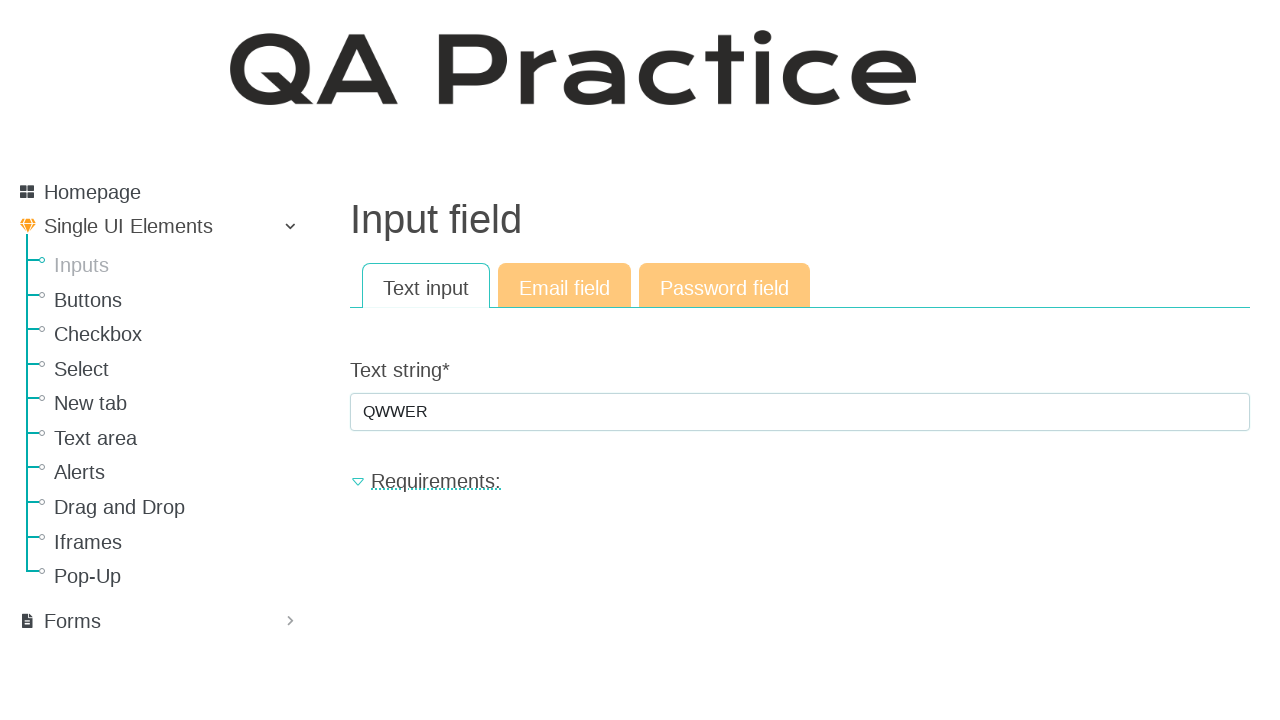

Selected all text in input field using Ctrl+A on #id_text_string
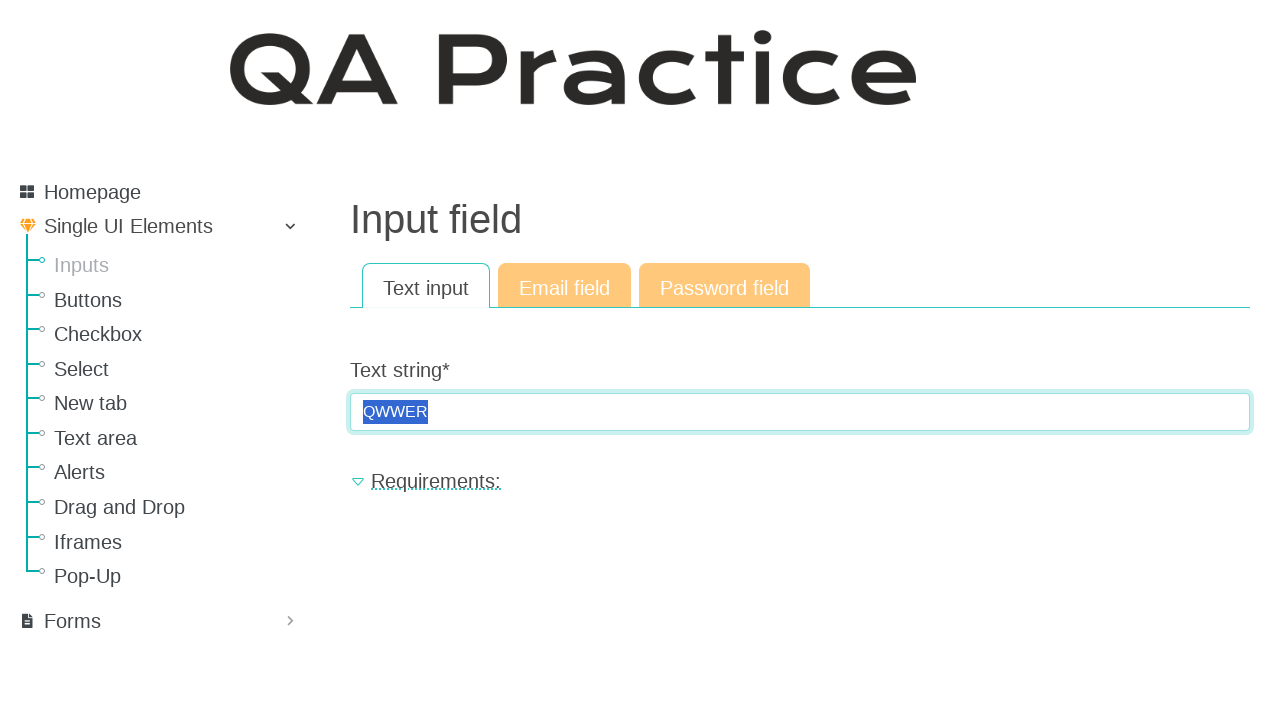

Deleted selected text using Backspace on #id_text_string
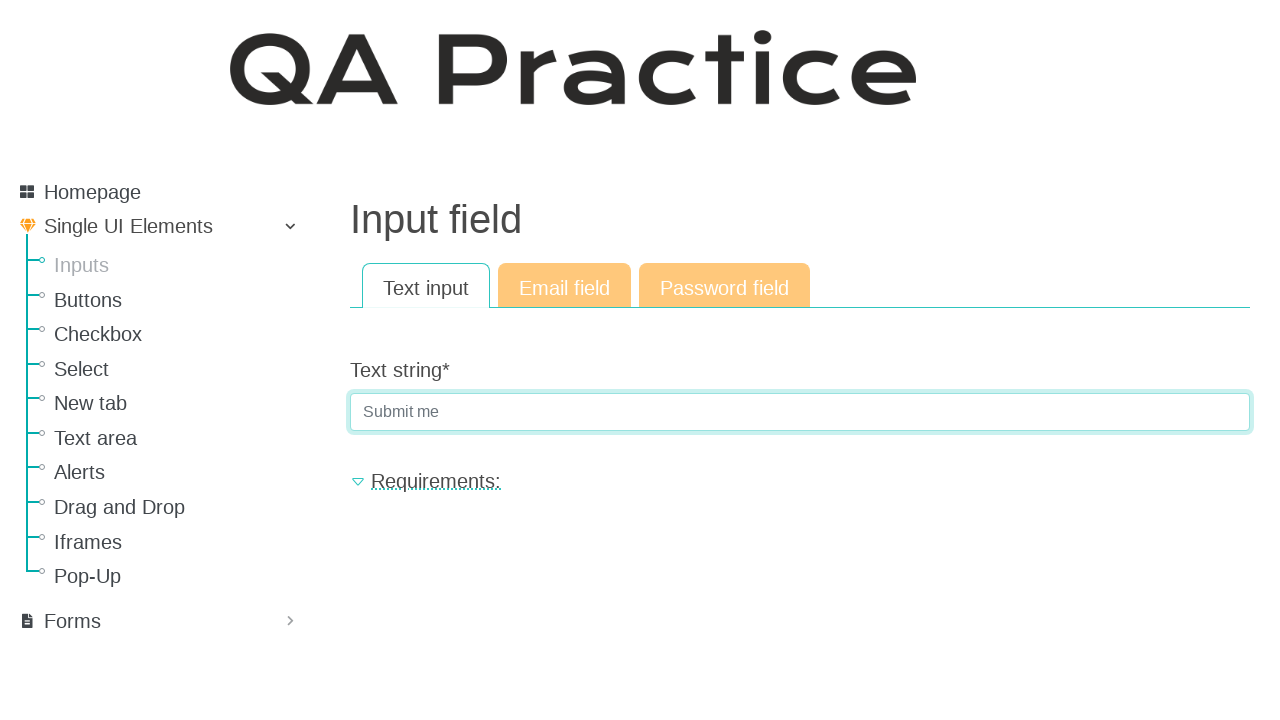

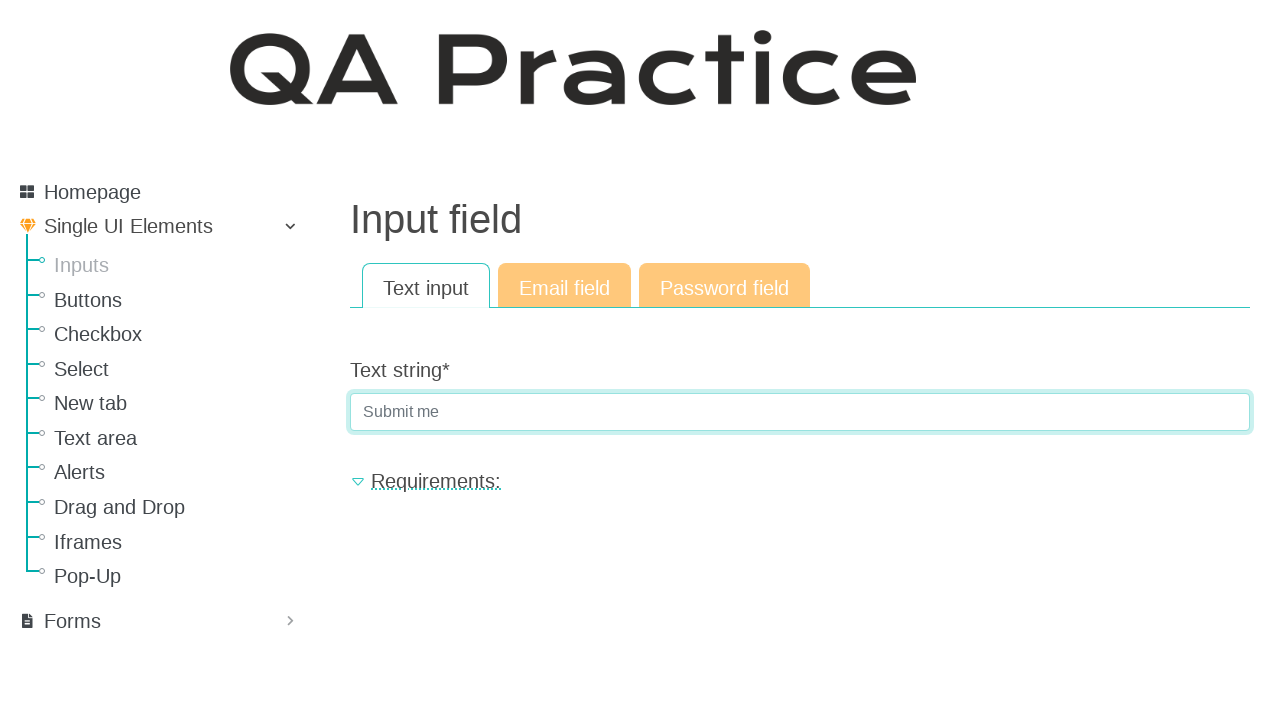